Tests table sorting functionality by clicking on column headers and verifying that data is sorted correctly in descending order for each of the three columns.

Starting URL: https://erikdark.github.io/zachet_selenium_01/index.html

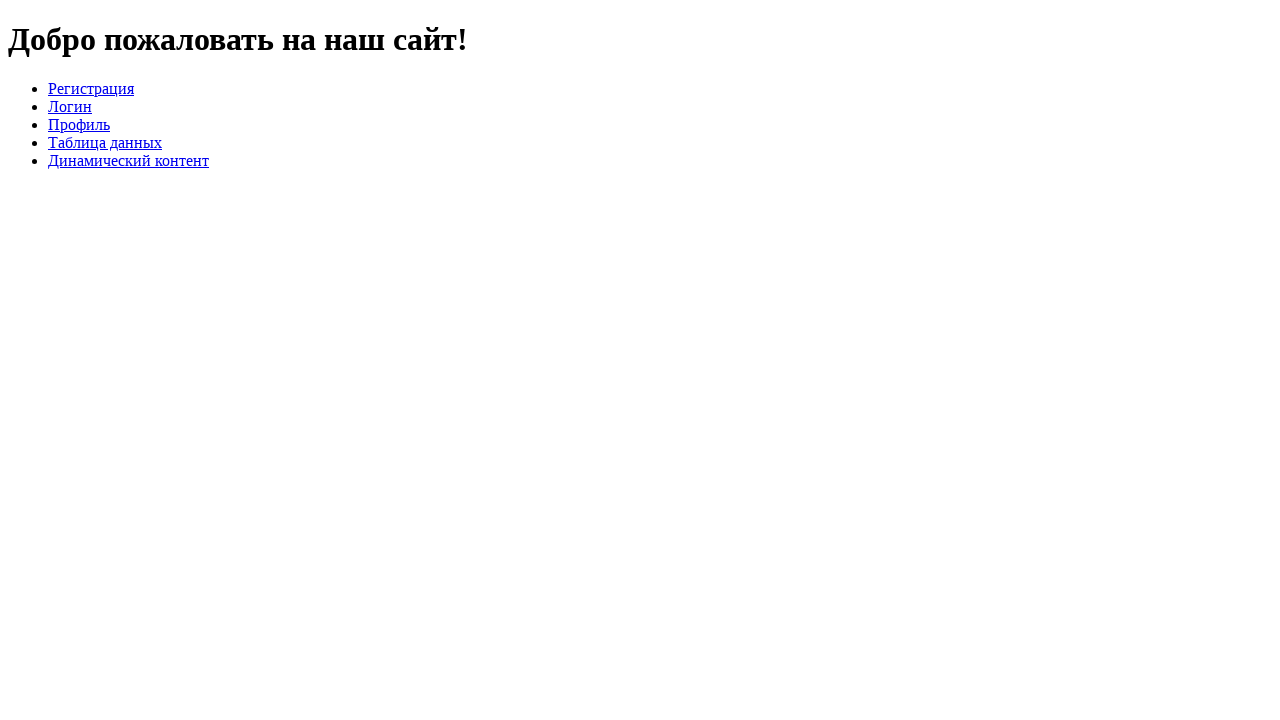

Clicked on 'Таблица данных' link to navigate to data table at (105, 142) on text=Таблица данных
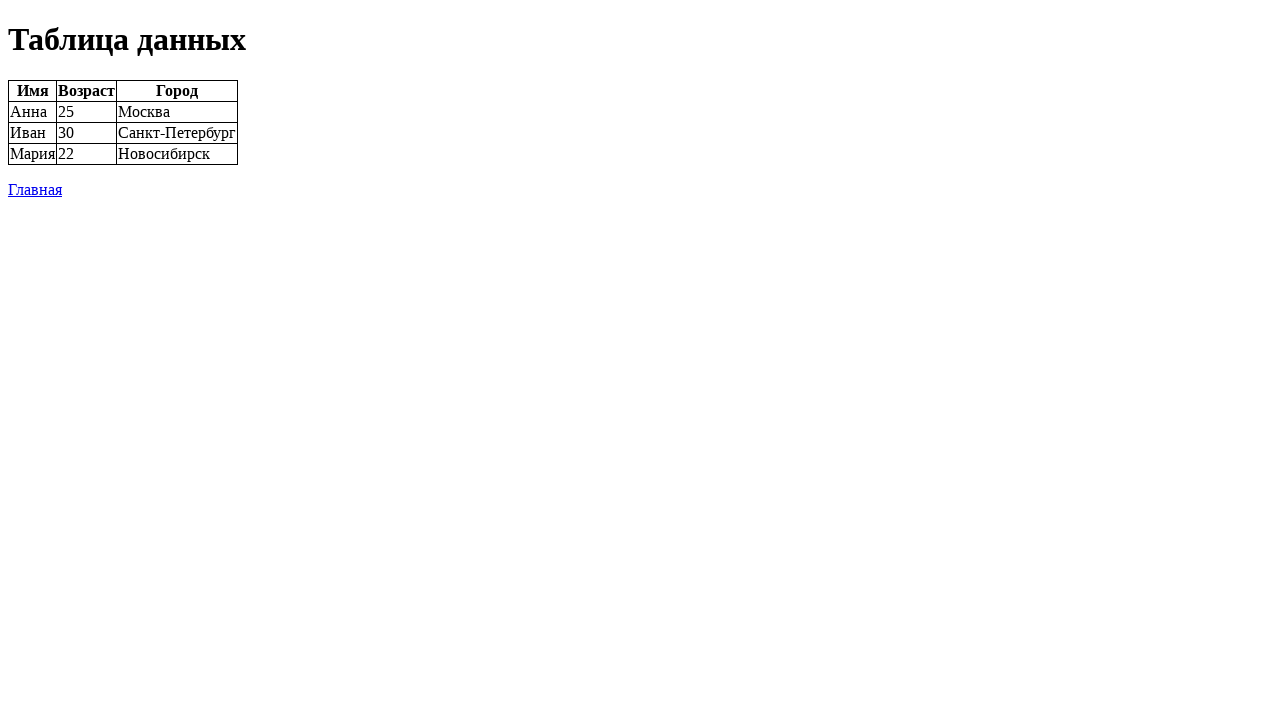

Data table became visible
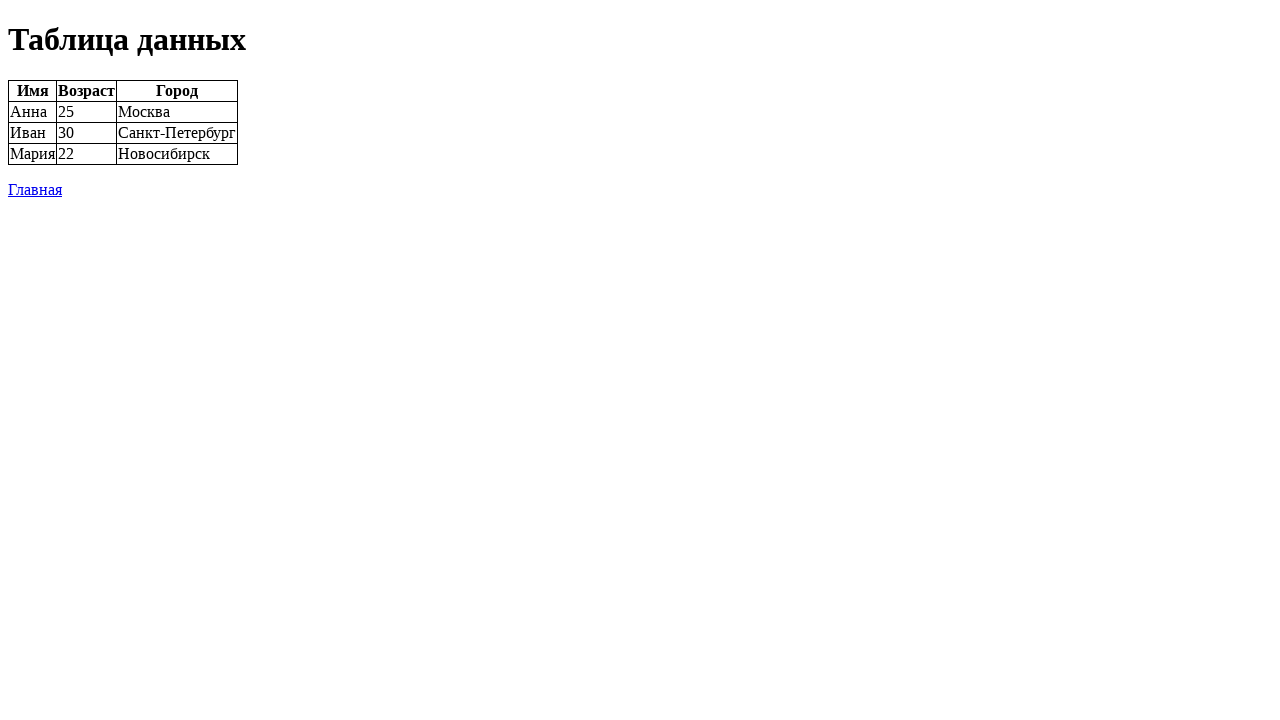

Clicked first column header to sort in descending order at (32, 91) on th[onclick='sortTable(0)']
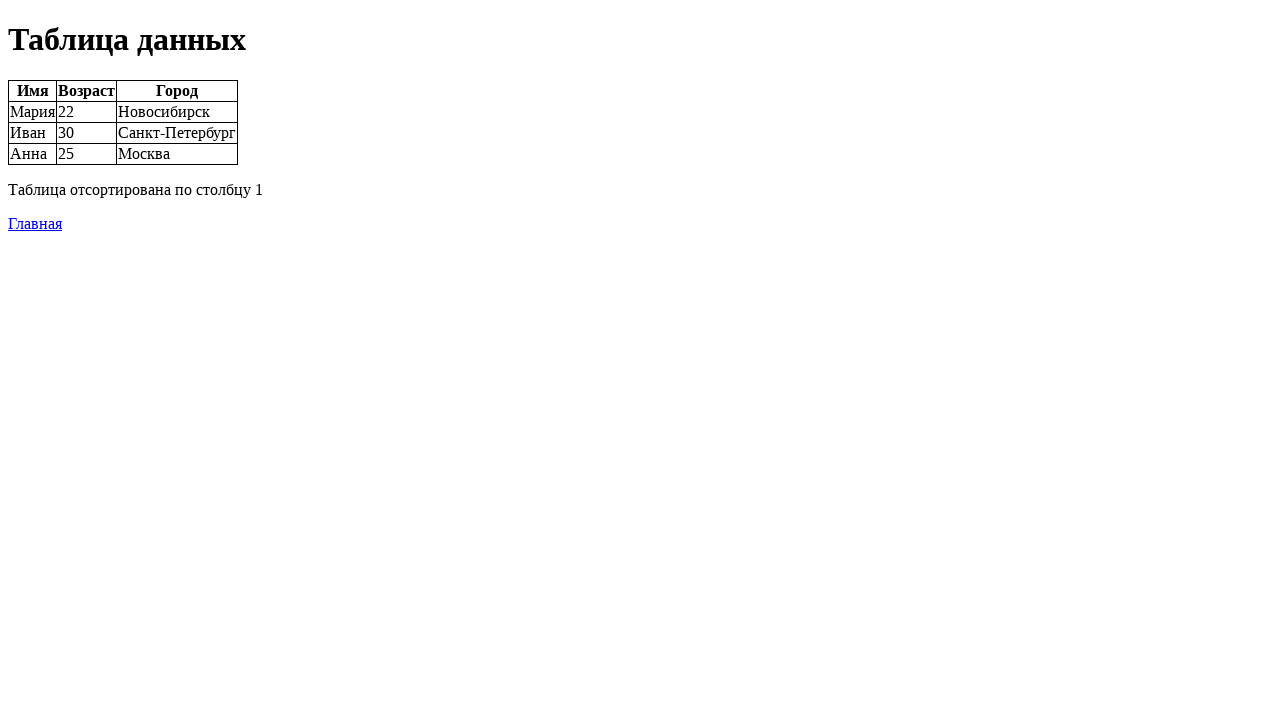

Waited for first column sorting to complete
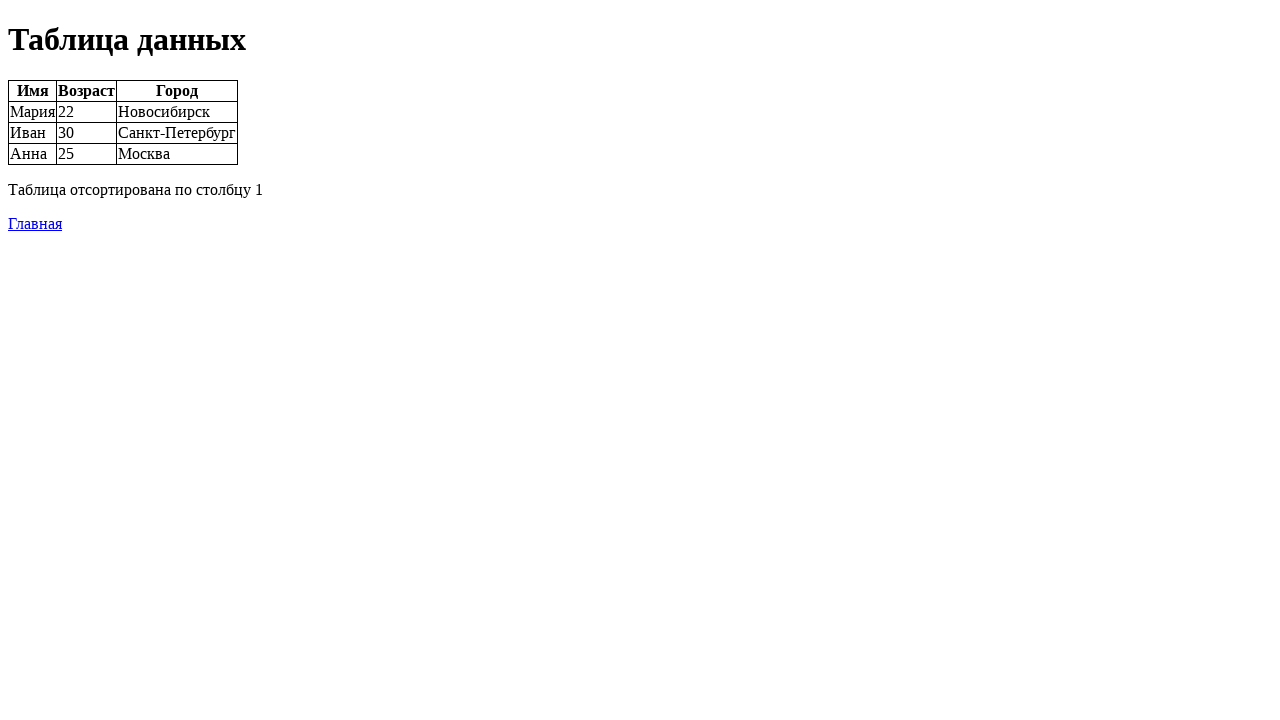

Clicked second column header to sort in descending order at (86, 91) on th[onclick='sortTable(1)']
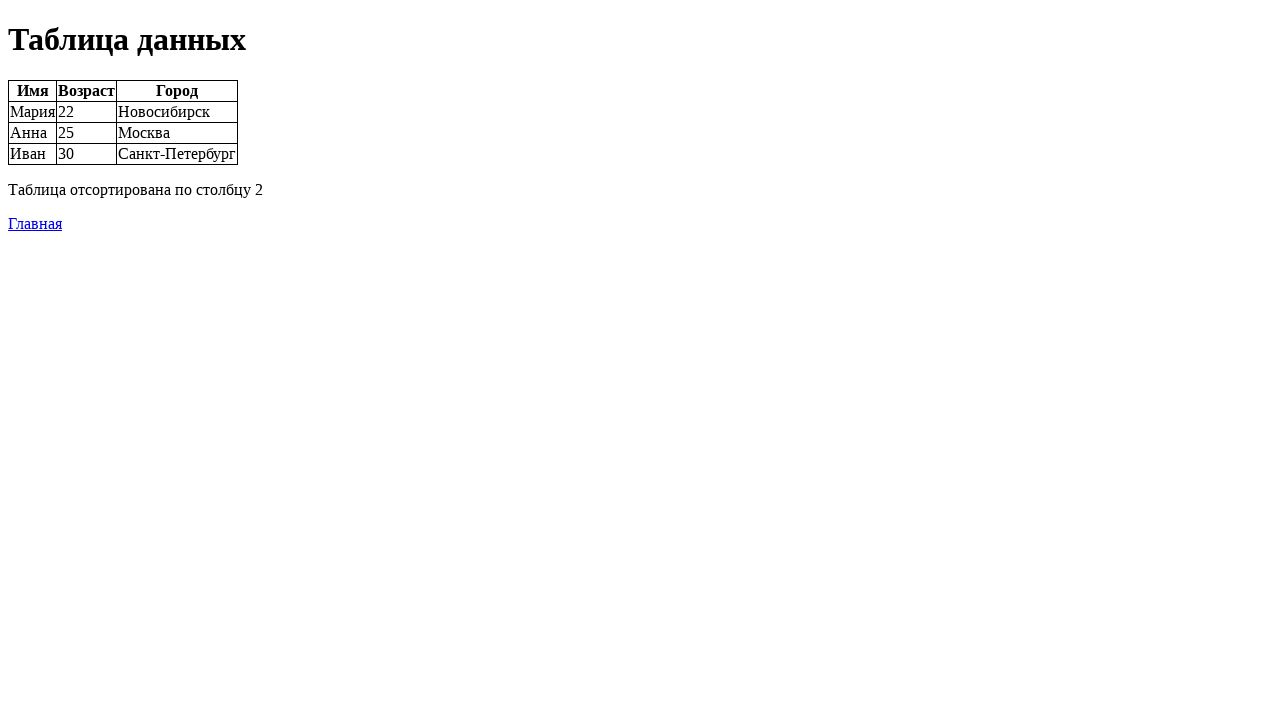

Waited for second column sorting to complete
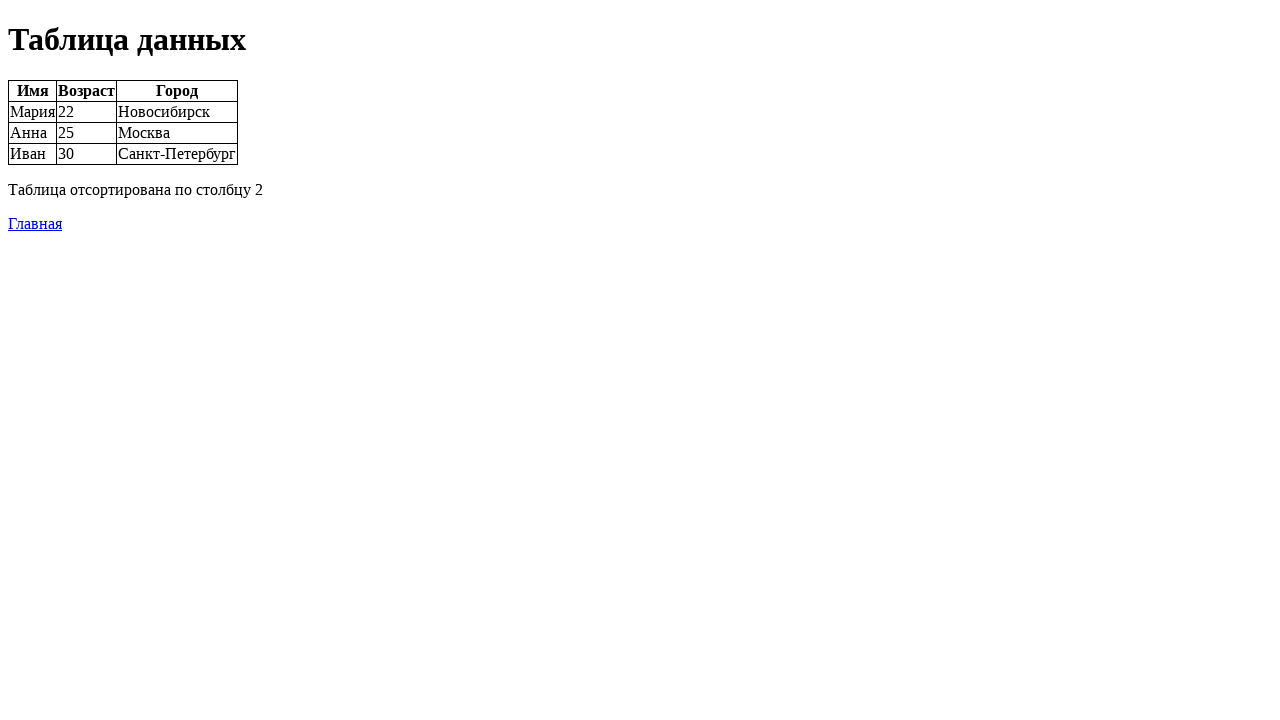

Clicked third column header to sort in descending order at (177, 91) on th[onclick='sortTable(2)']
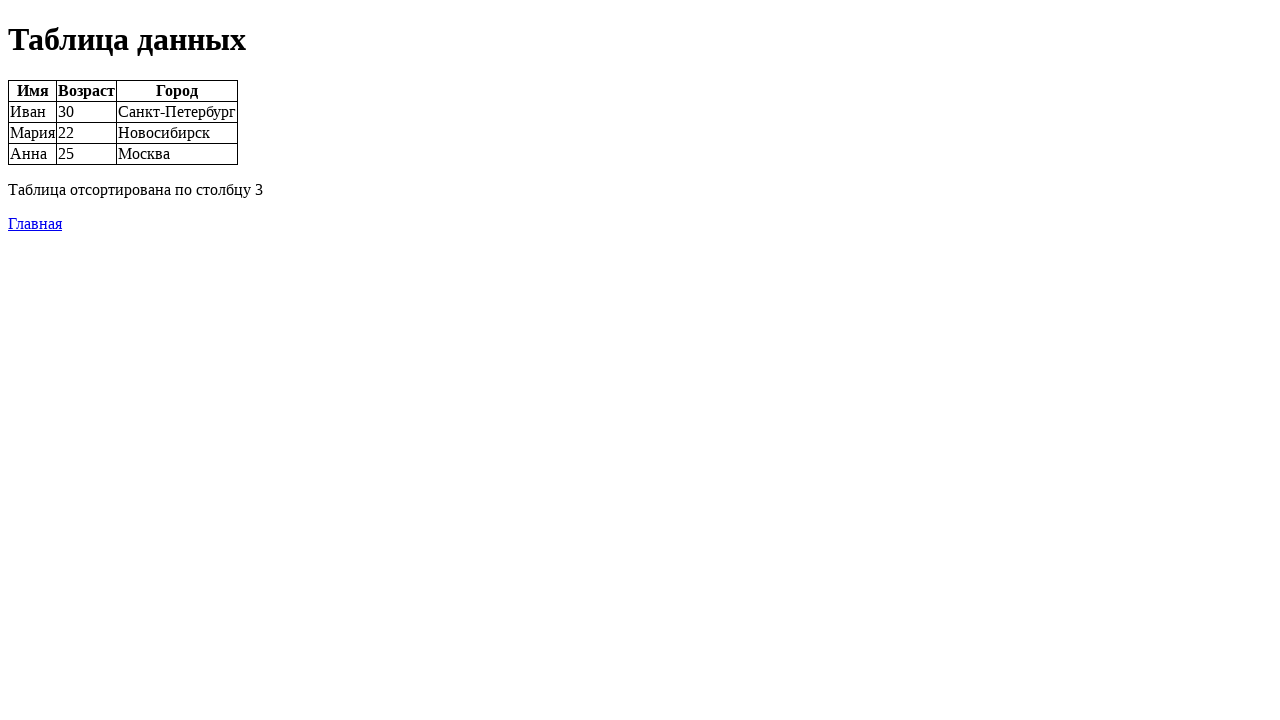

Verified data table is still visible after third column sort
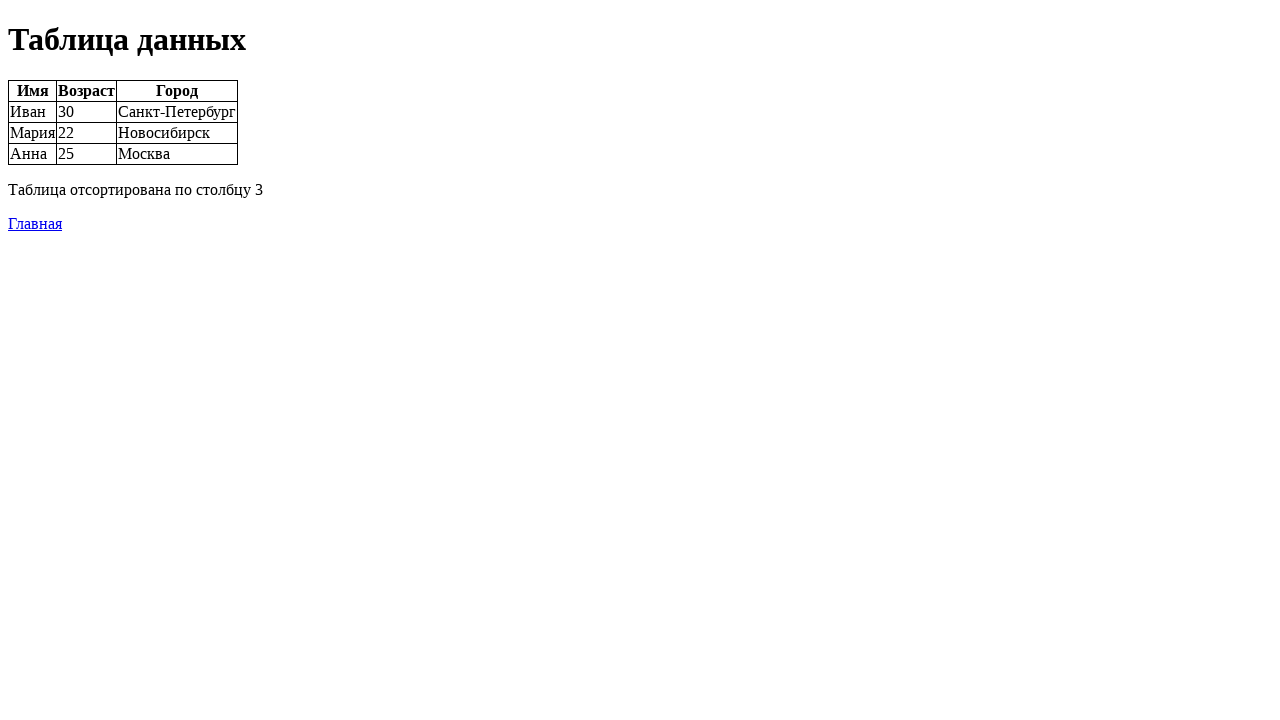

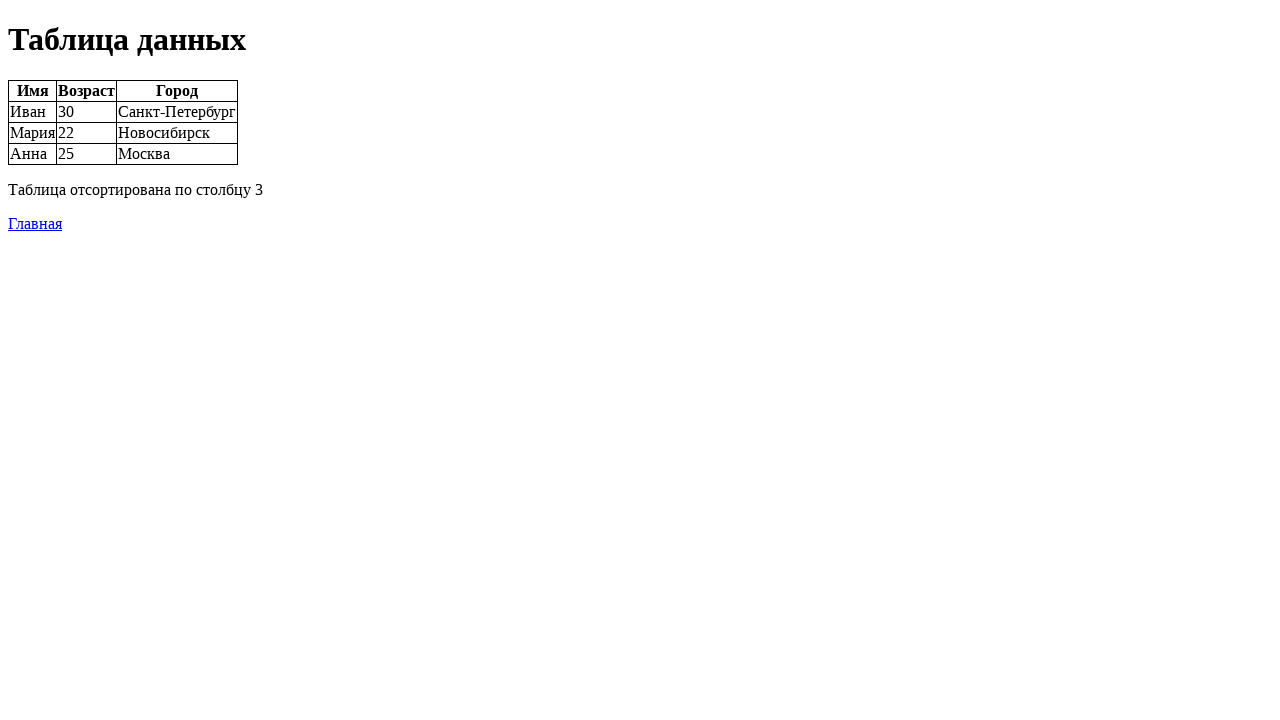